Tests triggering a confirmation dialog and dismissing it

Starting URL: https://kitchen.applitools.com/ingredients/alert

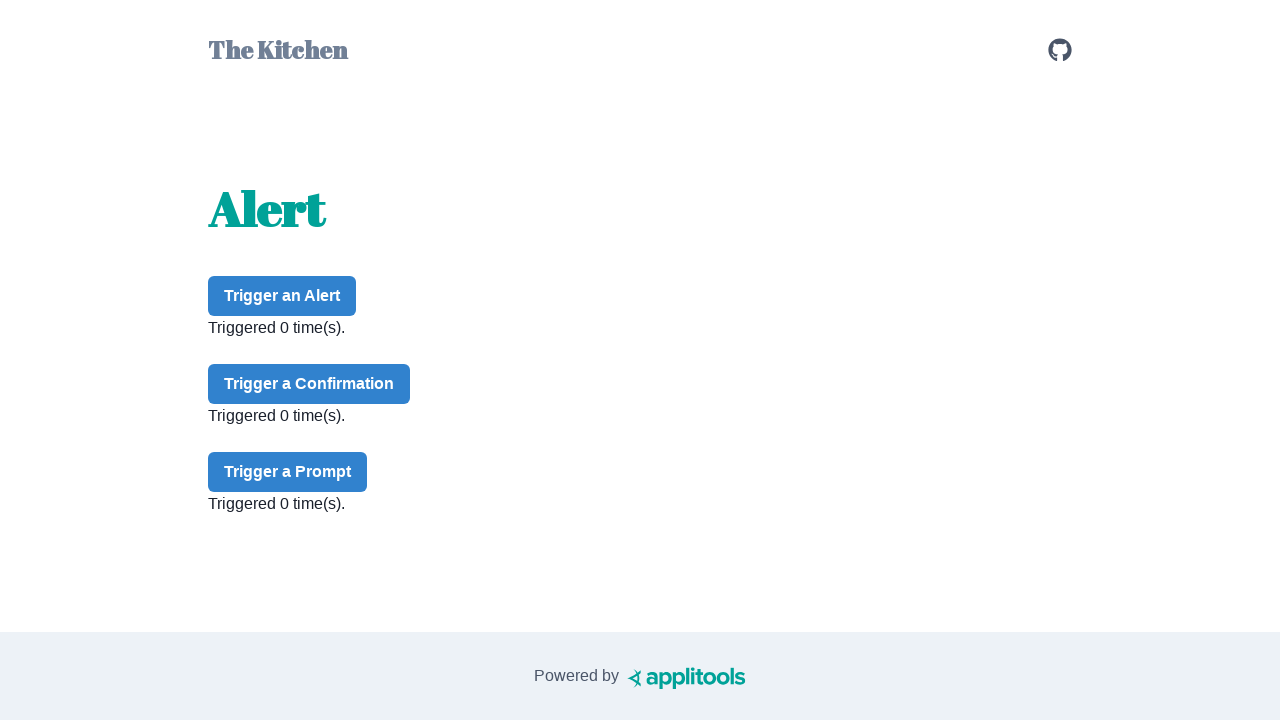

Set up dialog handler to dismiss any confirmation dialogs
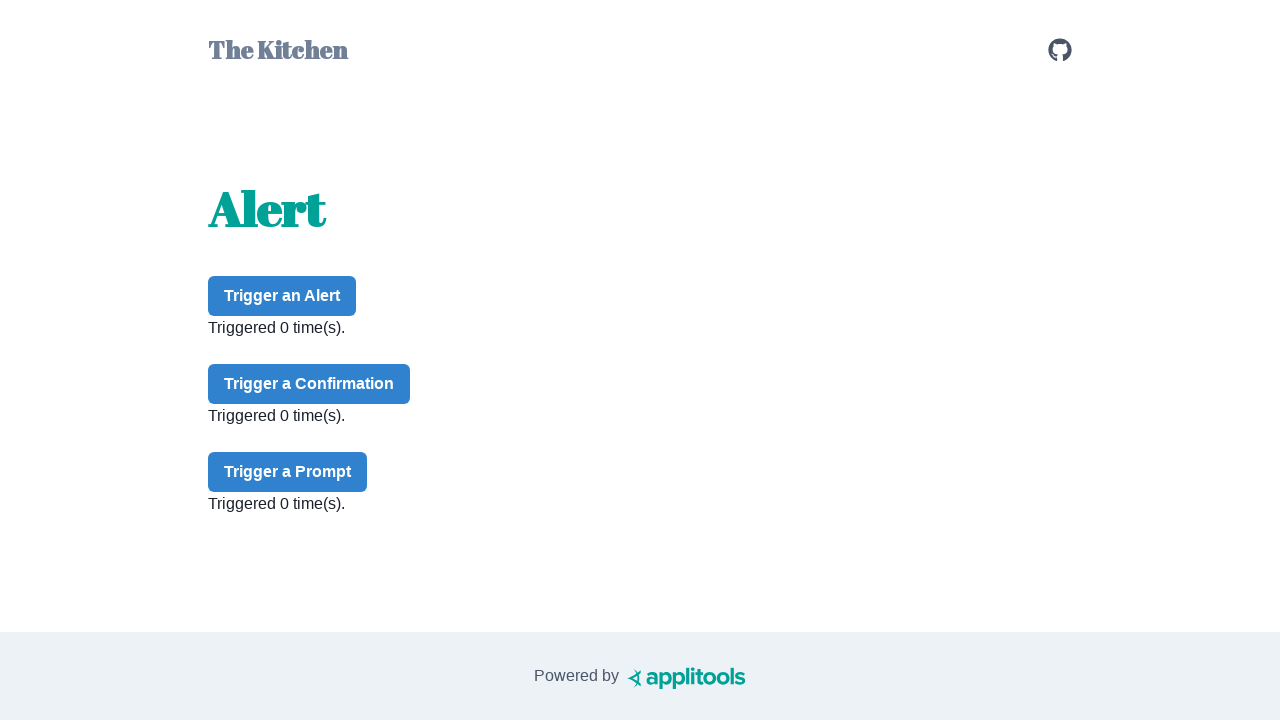

Clicked confirm button to trigger confirmation dialog at (309, 384) on #confirm-button
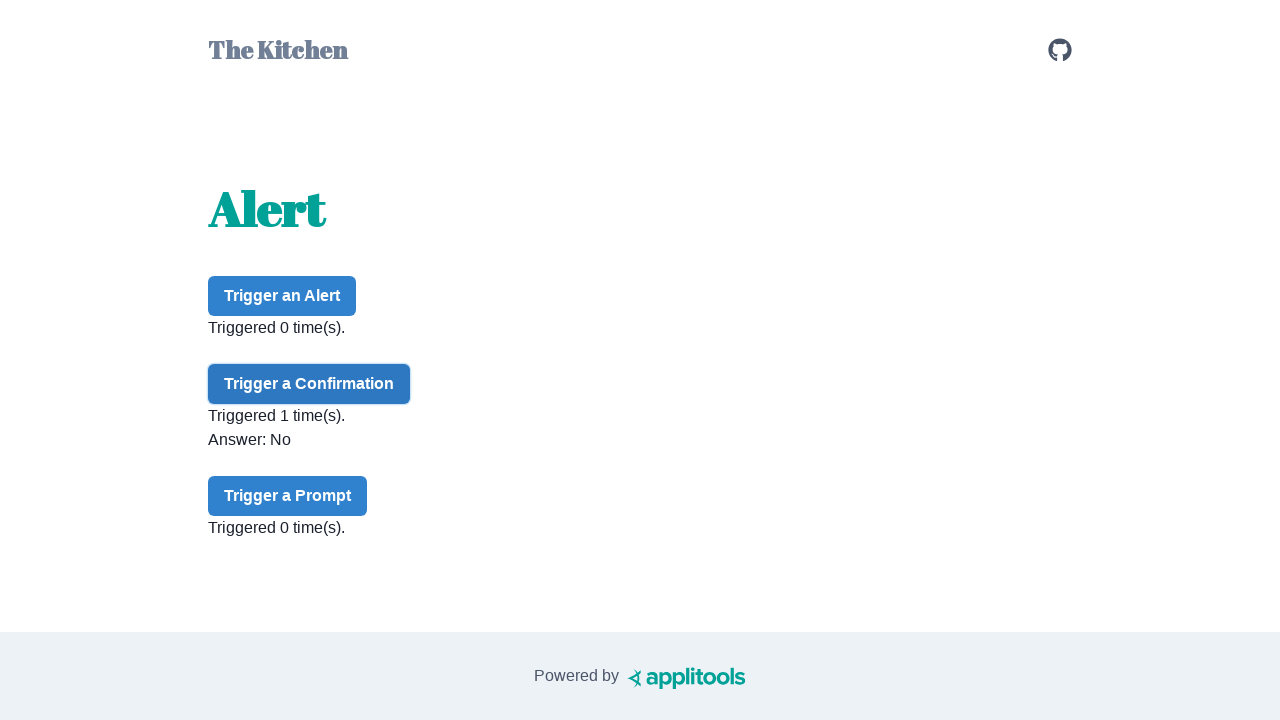

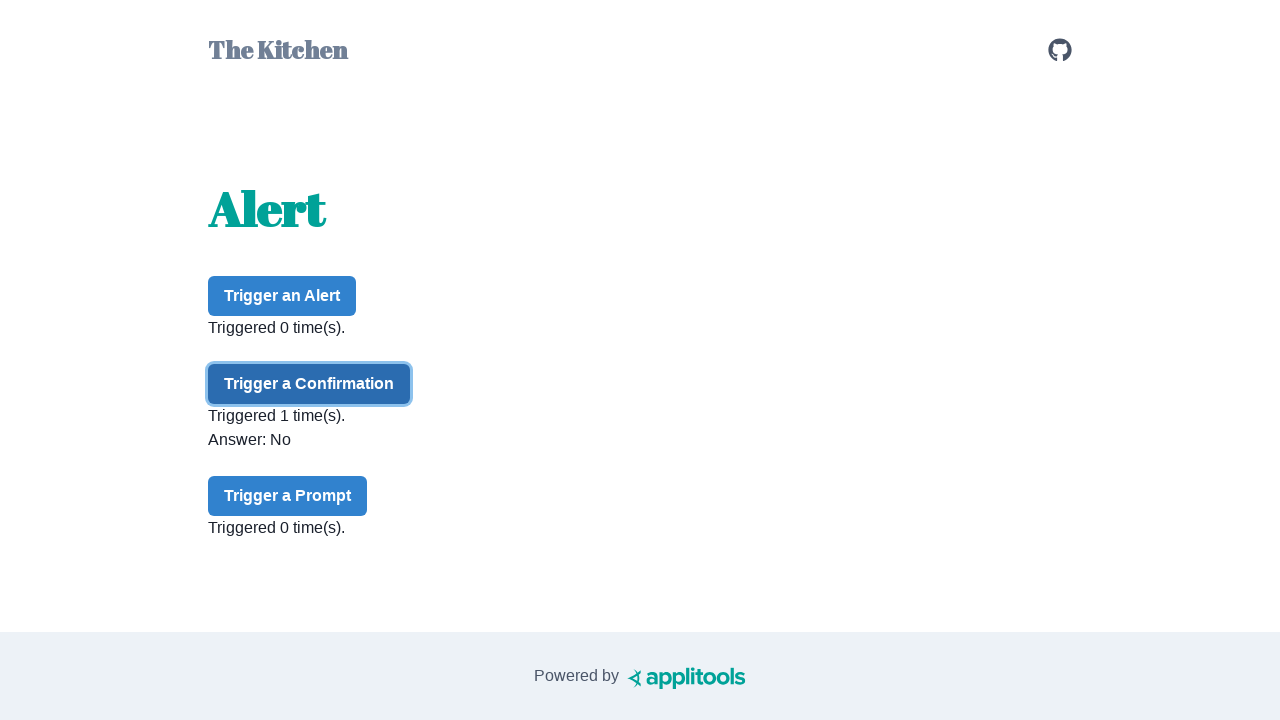